Tests a wait functionality by clicking a button and verifying that a paragraph with specific text appears after a delay

Starting URL: https://testeroprogramowania.github.io/selenium/wait2.html

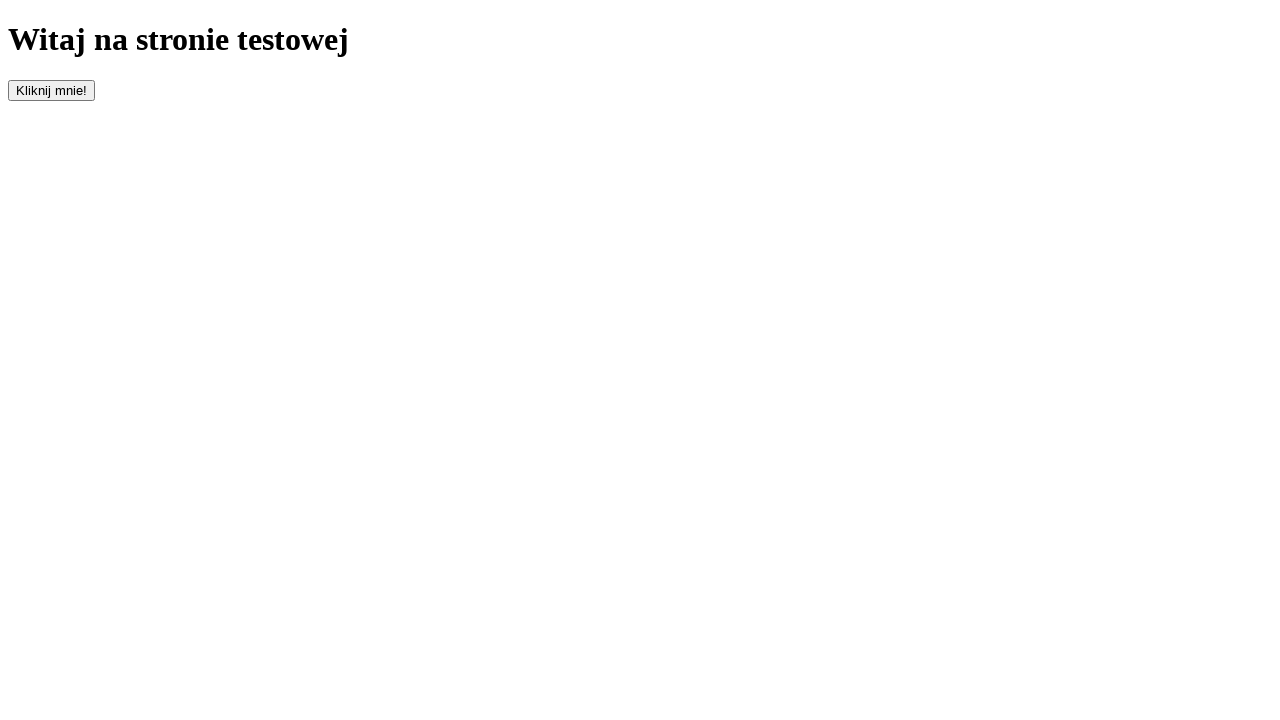

Clicked the button with id 'clickOnMe' to trigger delayed content at (52, 90) on #clickOnMe
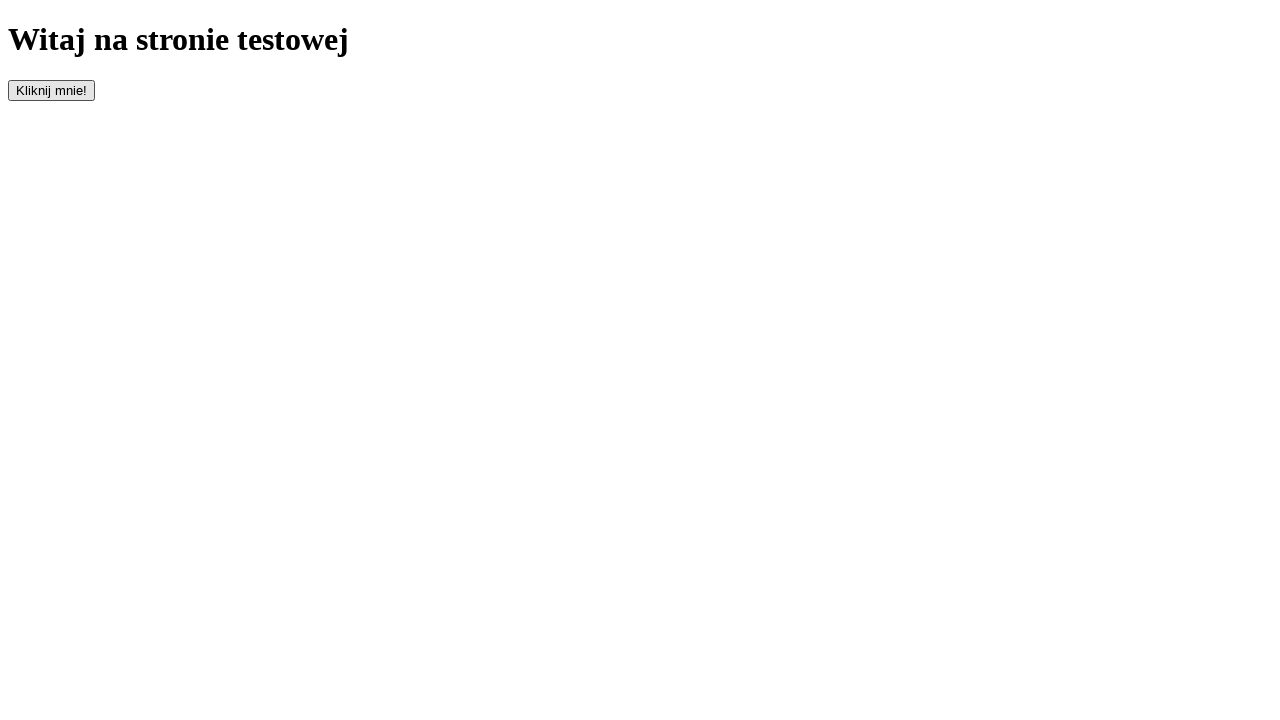

Waited for paragraph element to appear
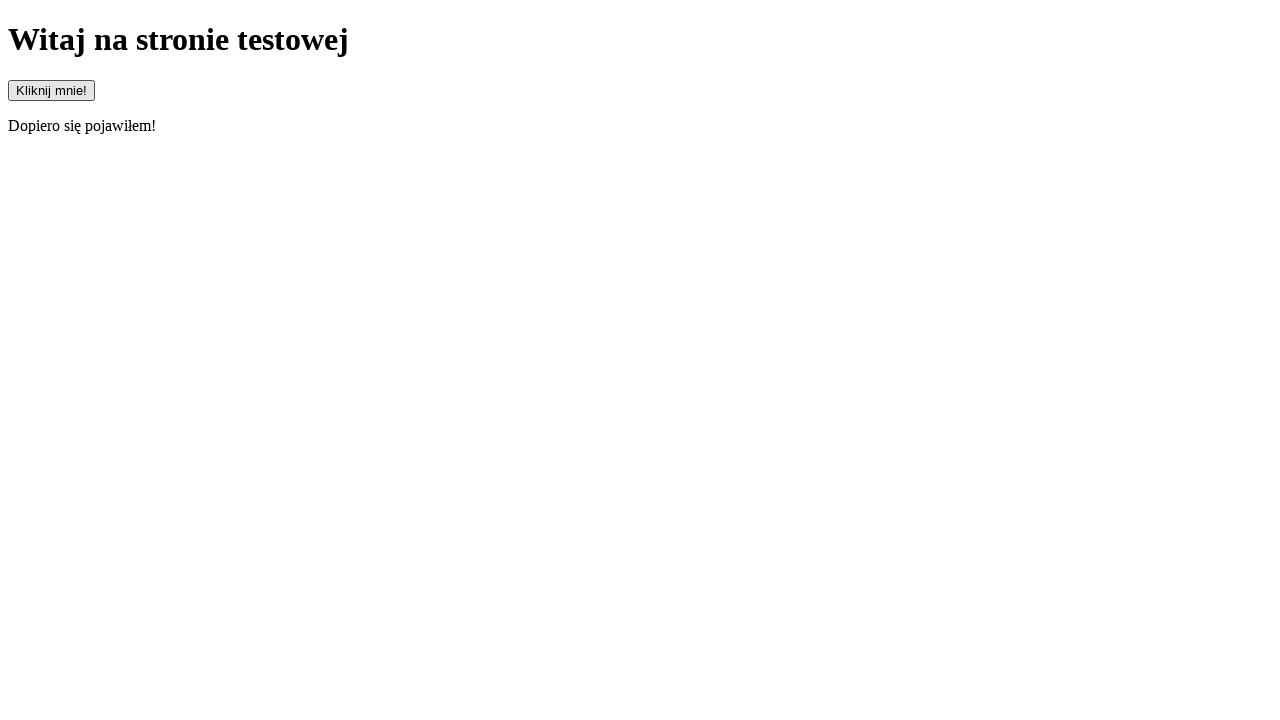

Retrieved paragraph text: 'Dopiero się pojawiłem!'
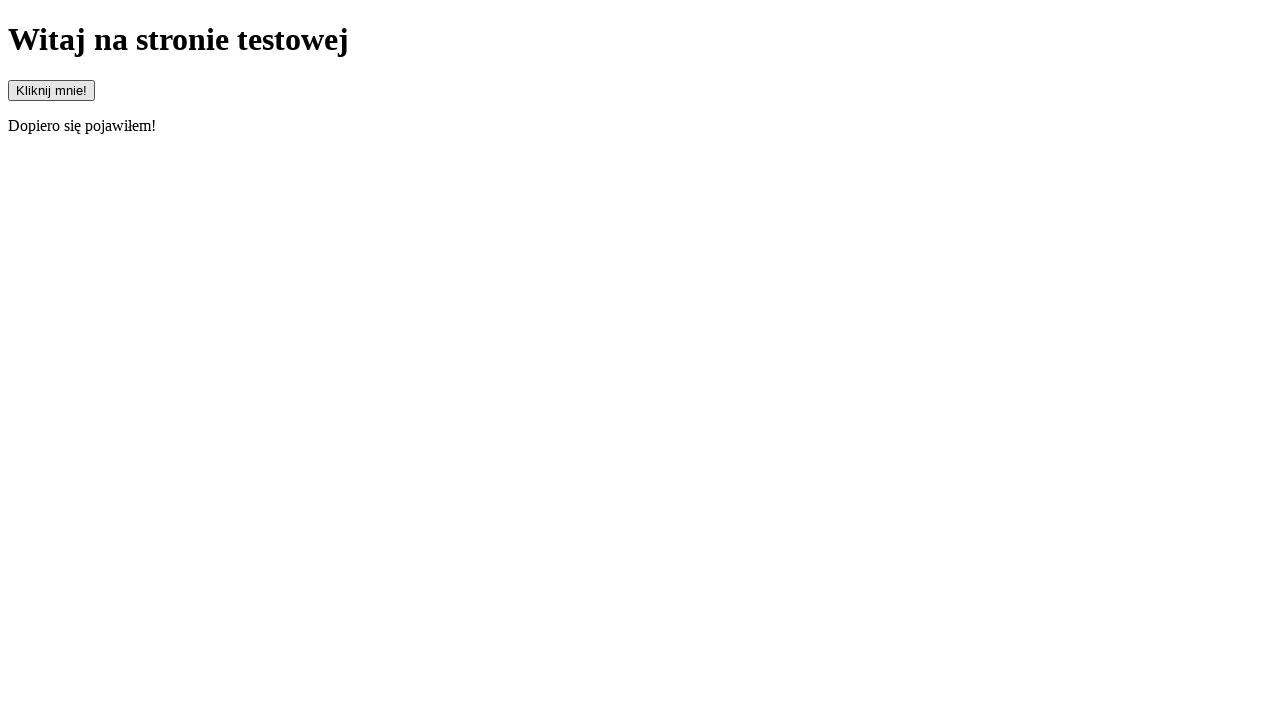

Verified paragraph text matches expected value 'Dopiero się pojawiłem!'
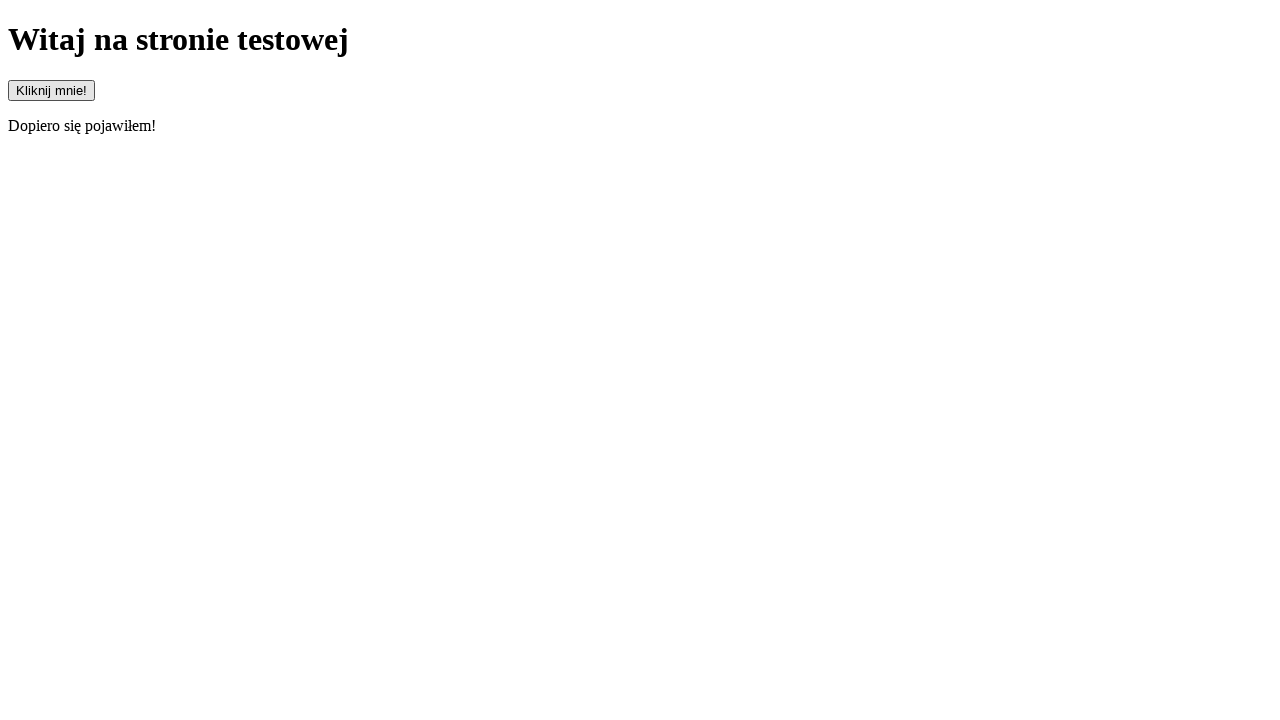

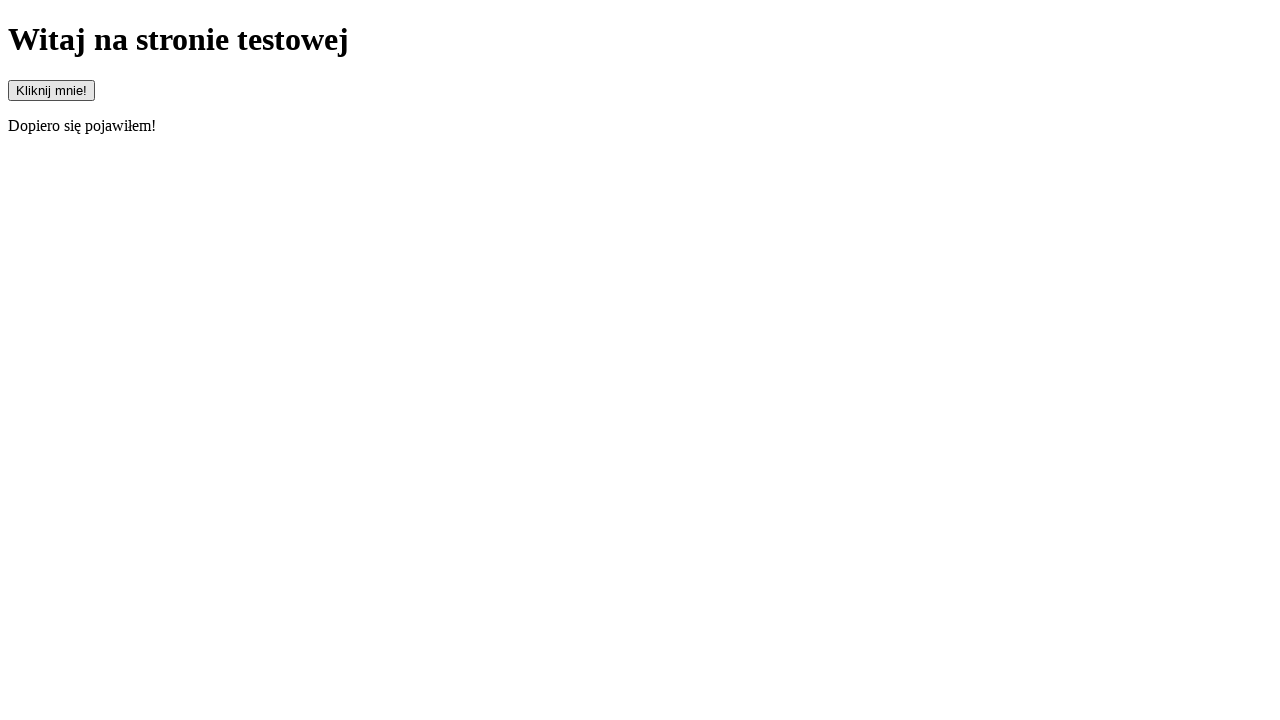